Tests dynamic content loading by clicking a button and waiting for hidden content to appear

Starting URL: http://the-internet.herokuapp.com/dynamic_loading/1

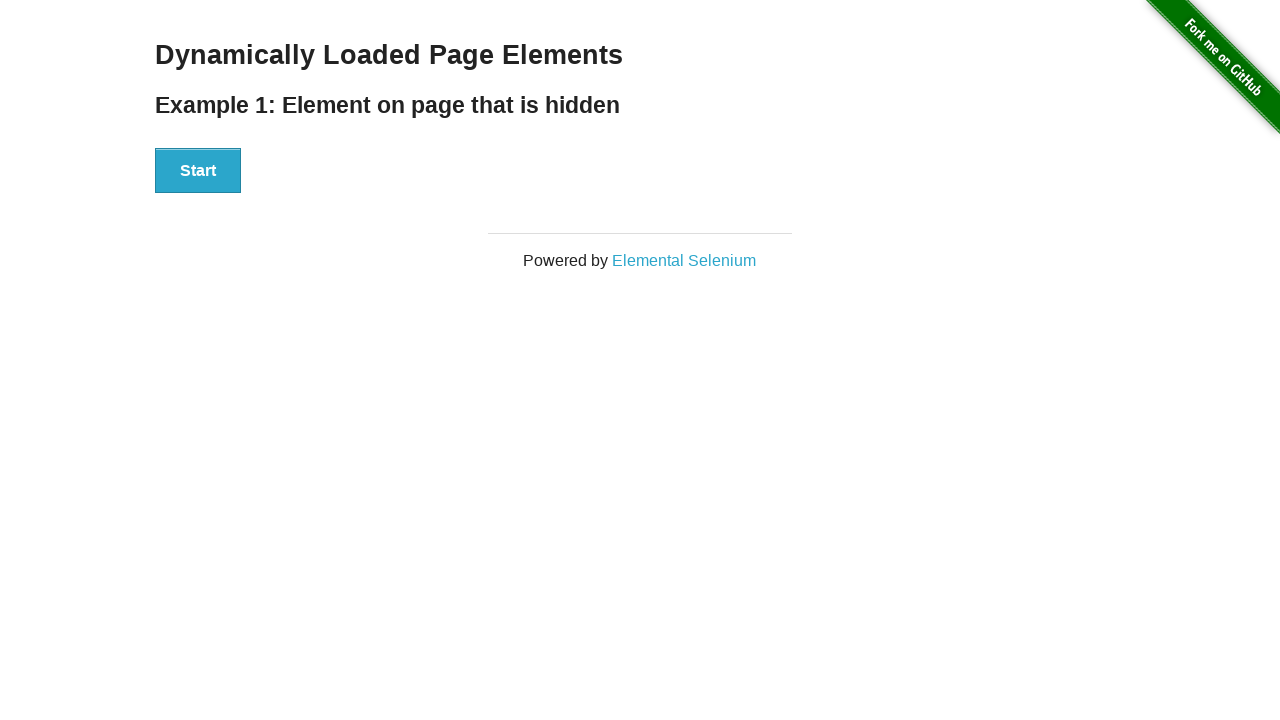

Clicked Start button to trigger dynamic content loading at (198, 171) on xpath=//button
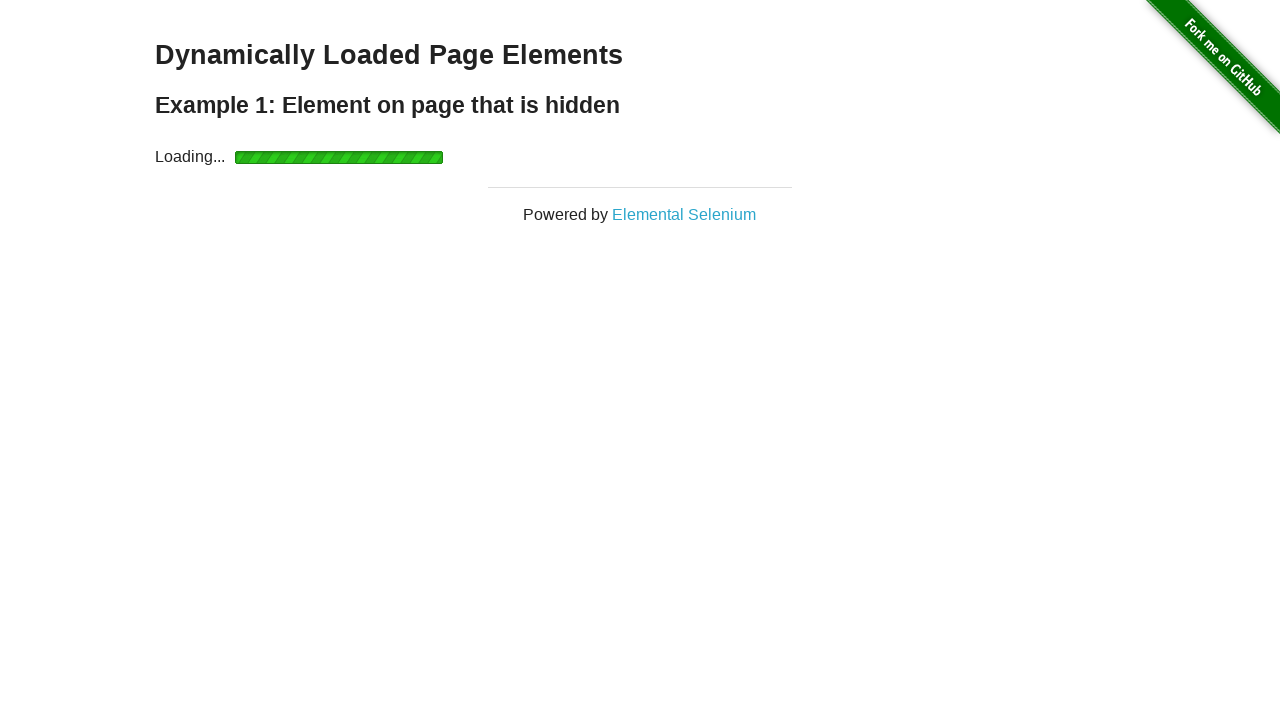

Hidden content became visible after dynamic loading
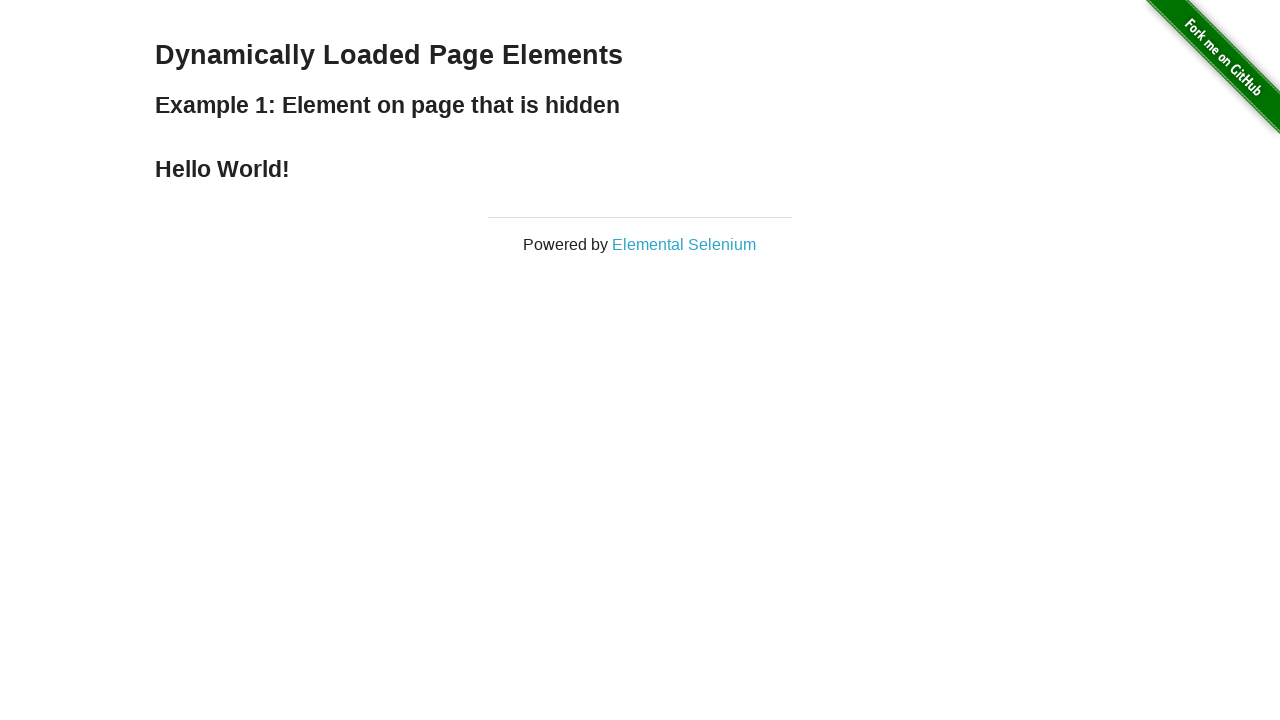

Located dynamically loaded element
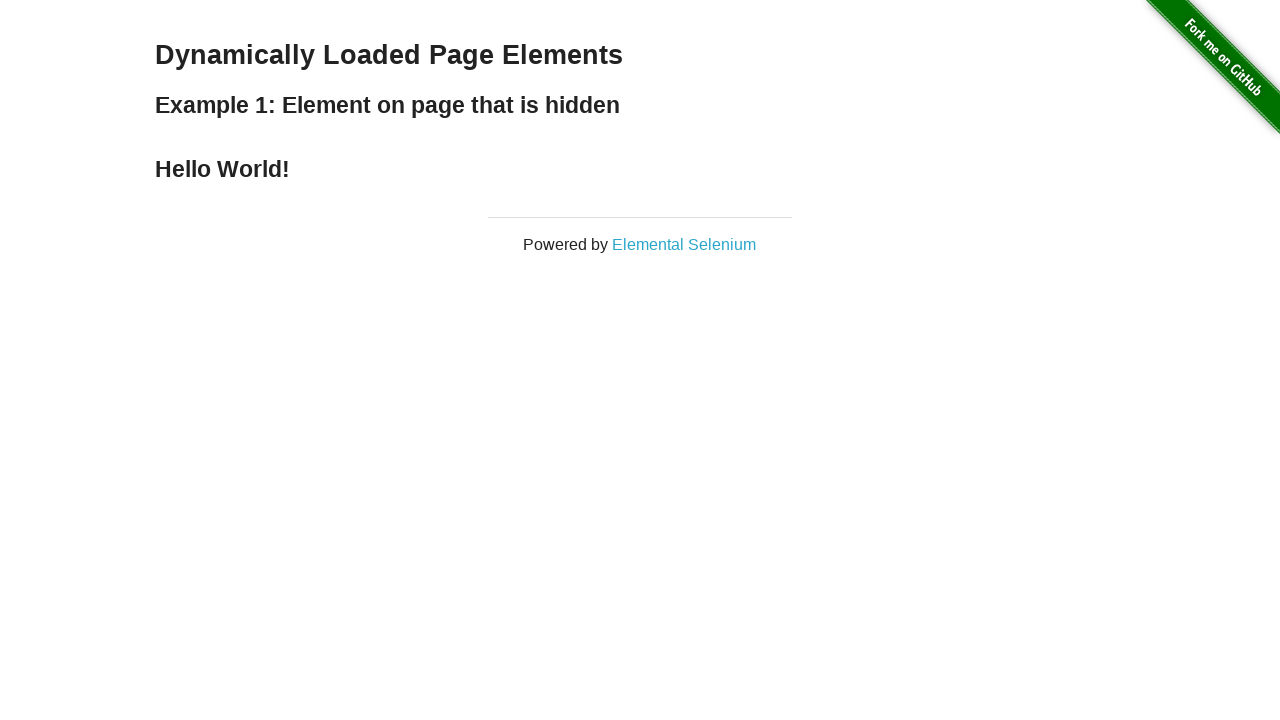

Retrieved text content: 'Hello World!'
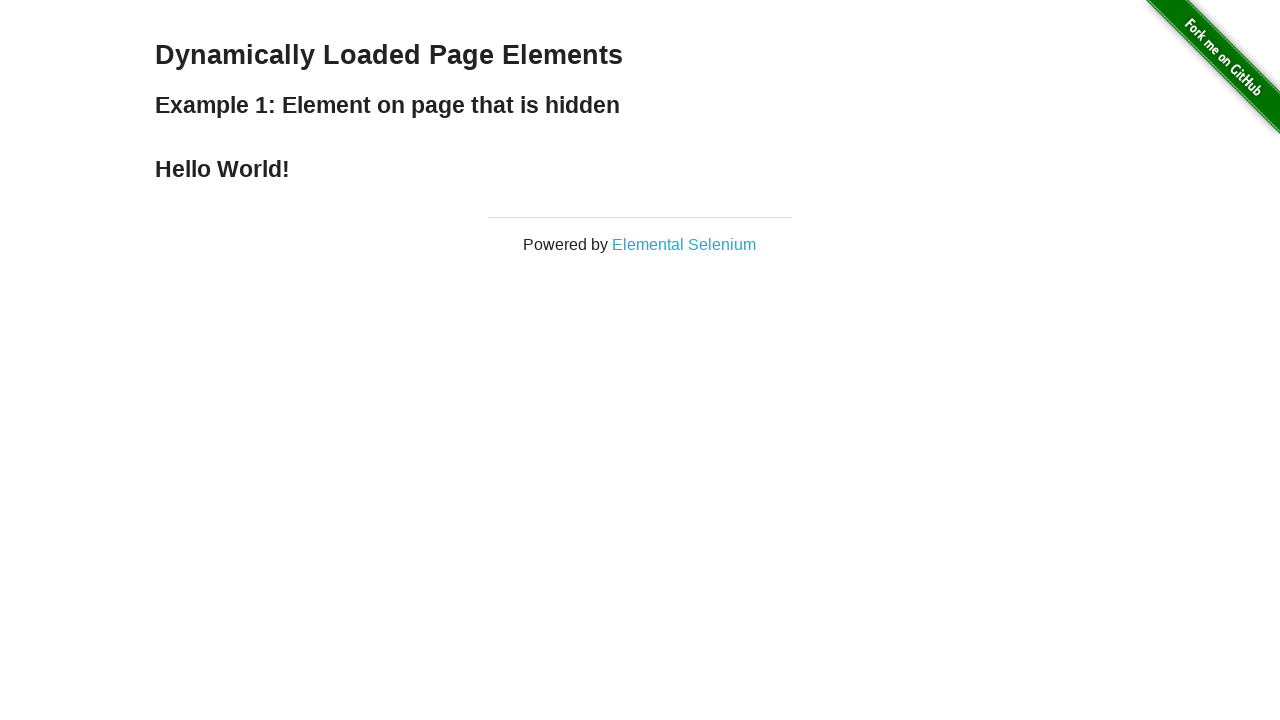

Printed text content to console: 'Hello World!'
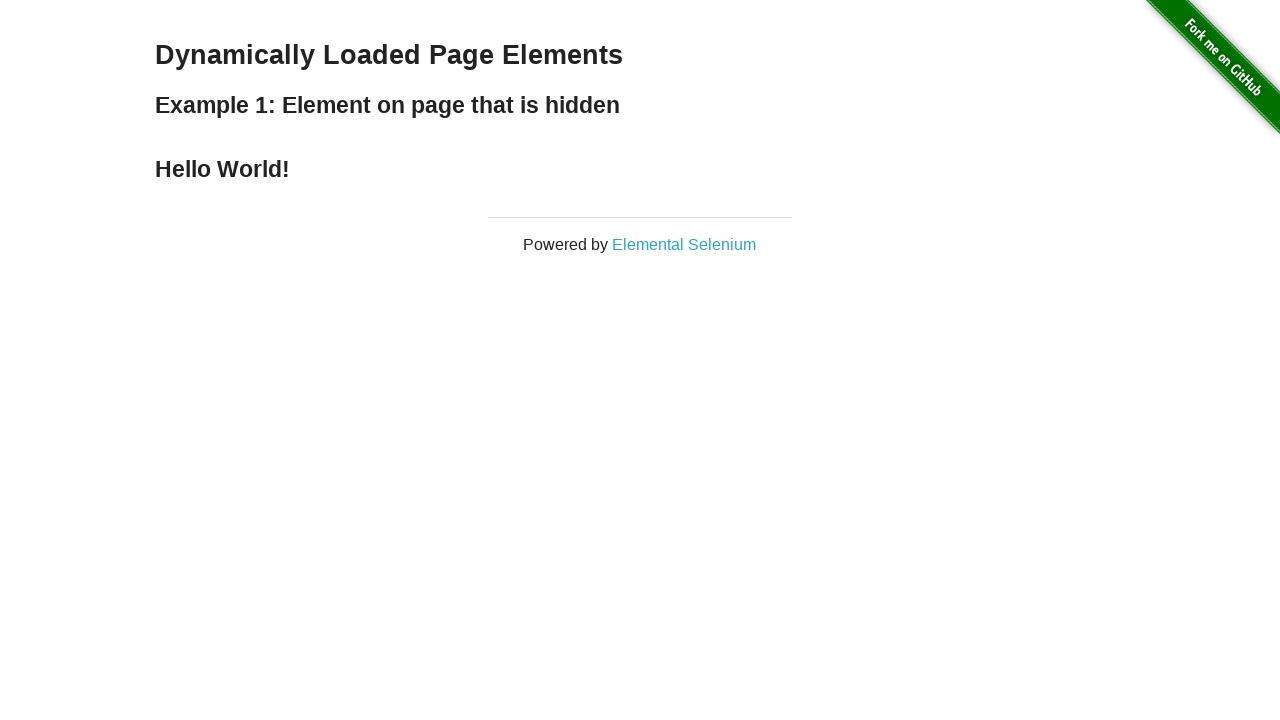

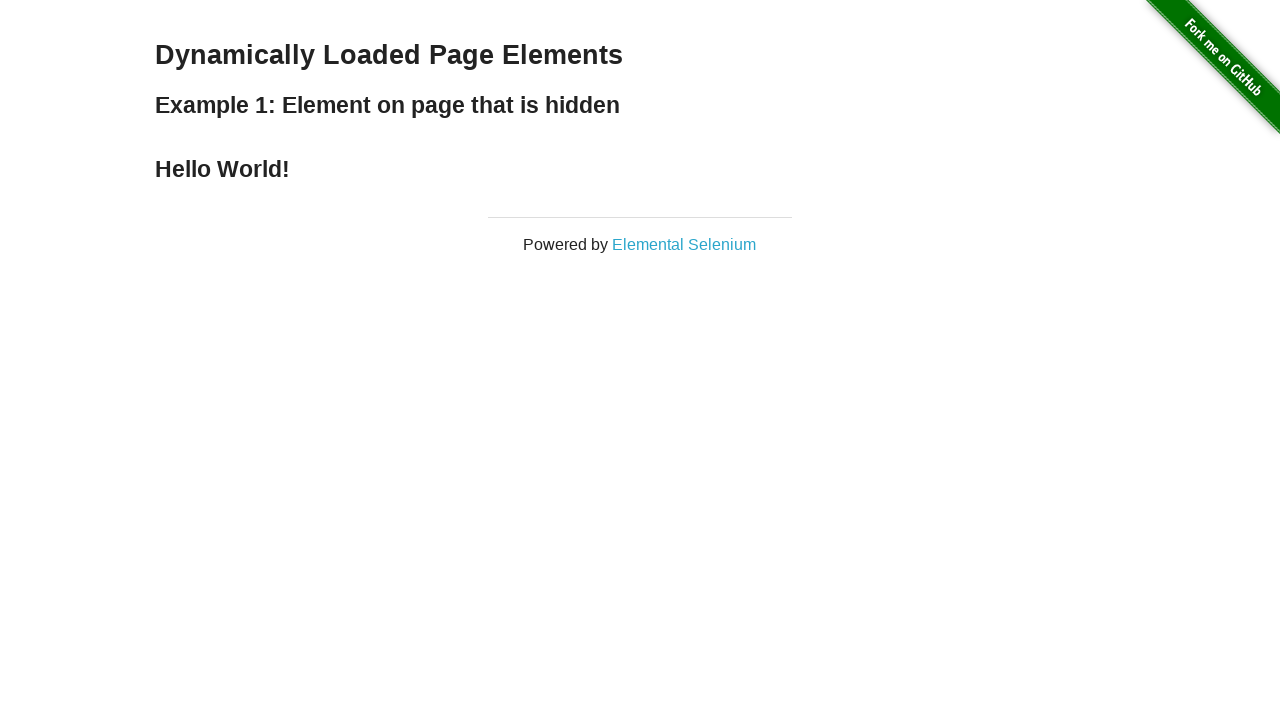